Searches for weather information by entering a city and state, then navigates to the results page to verify temperature data is displayed

Starting URL: https://www.timeanddate.com/weather/

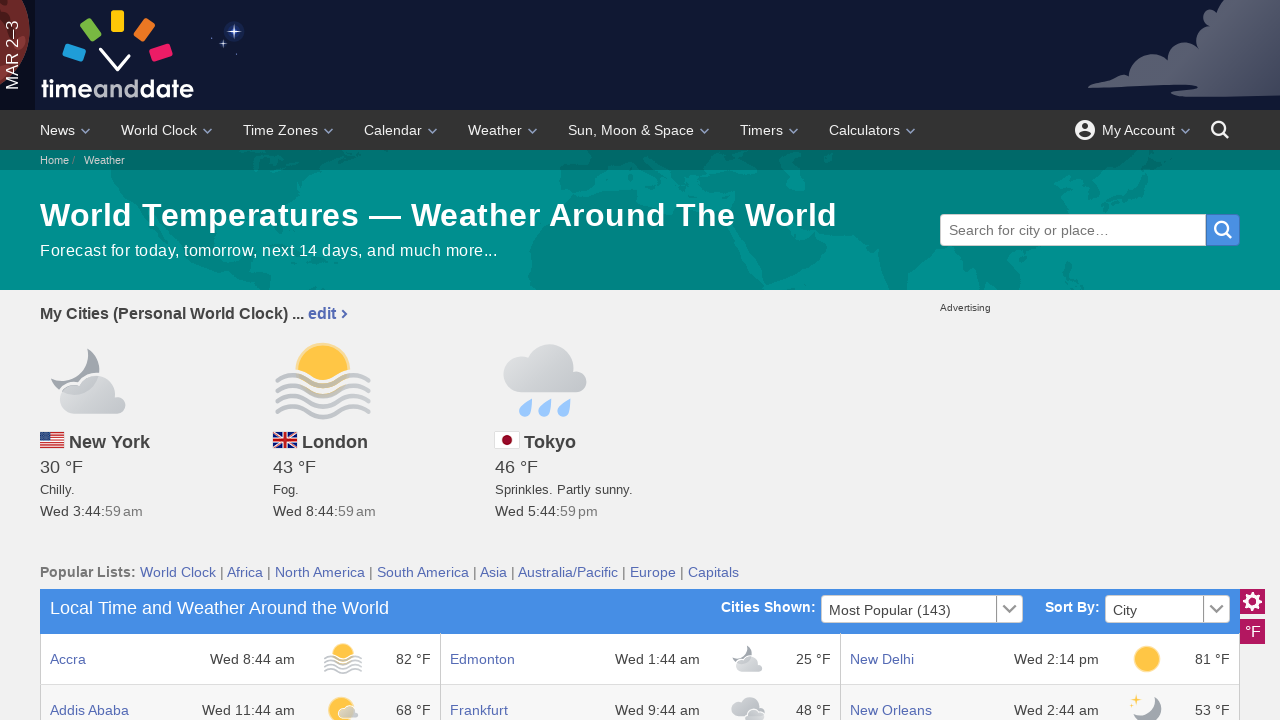

Filled weather search box with 'San Francisco California' on body > div.main-content-div > header > div.fixed > div > form > input
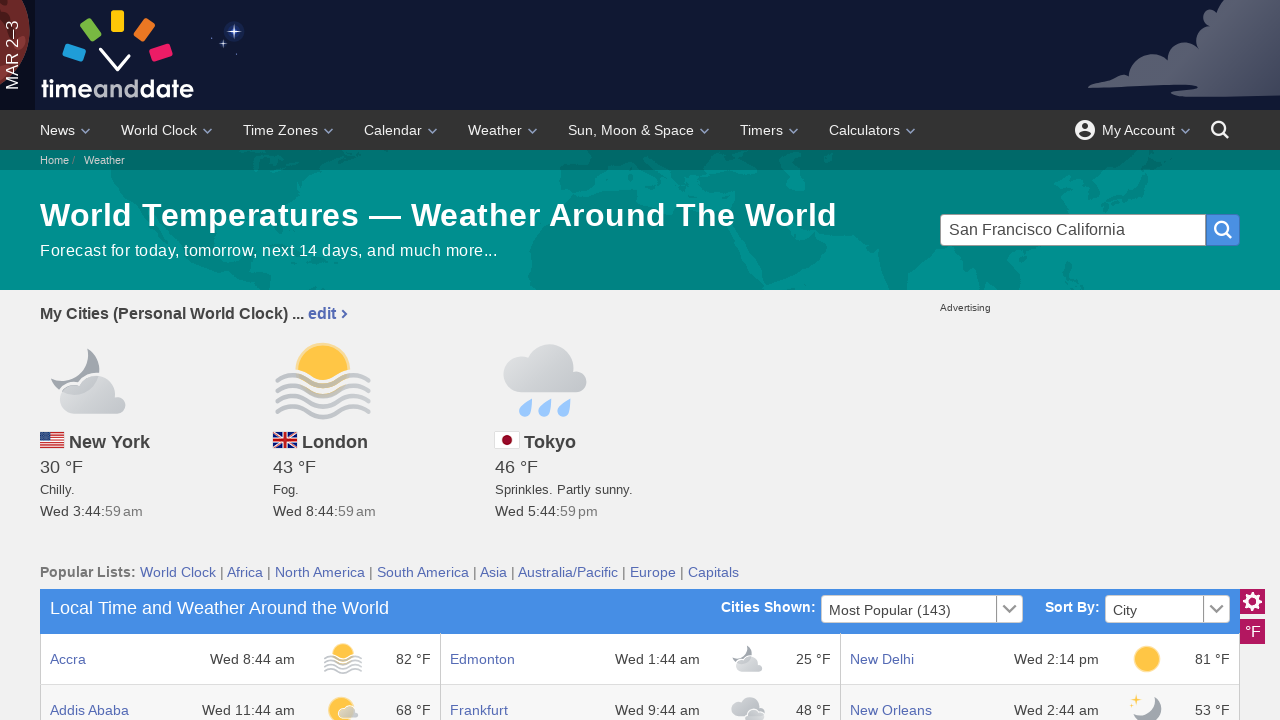

Clicked search button to find weather information at (1223, 230) on body > div.main-content-div > header > div.fixed > div > form > button
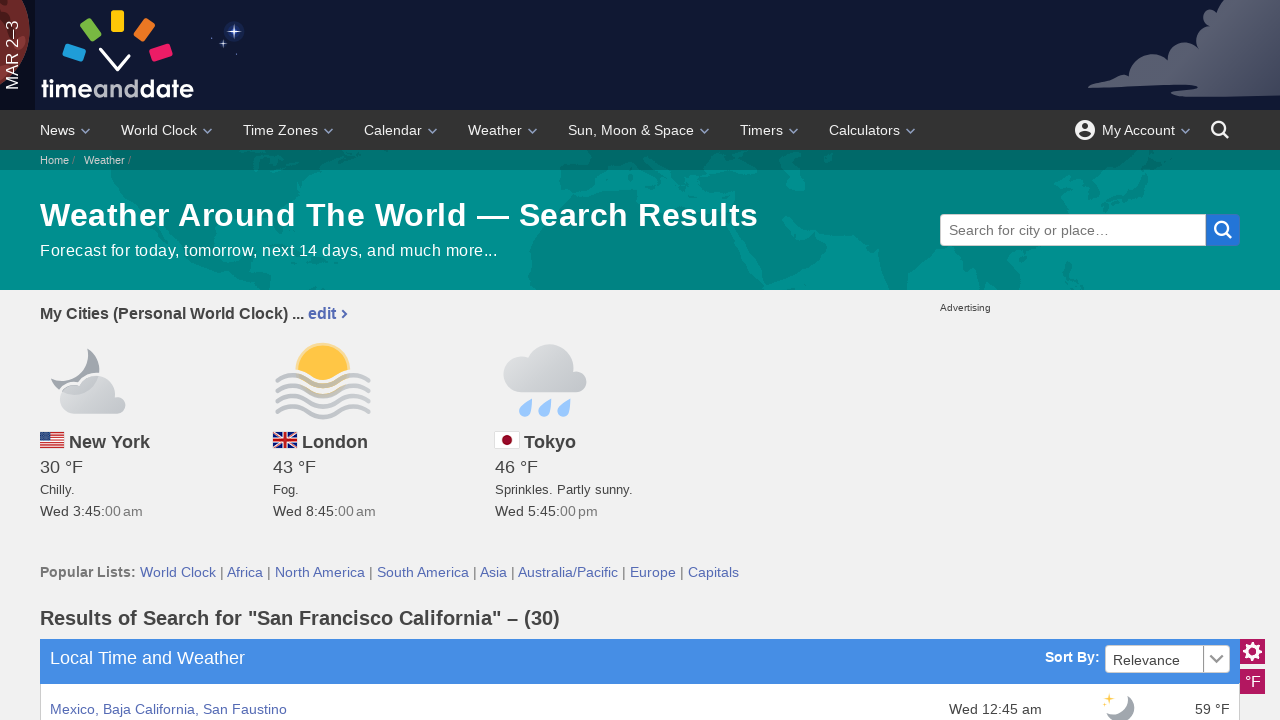

Temperature data loaded and displayed on results page
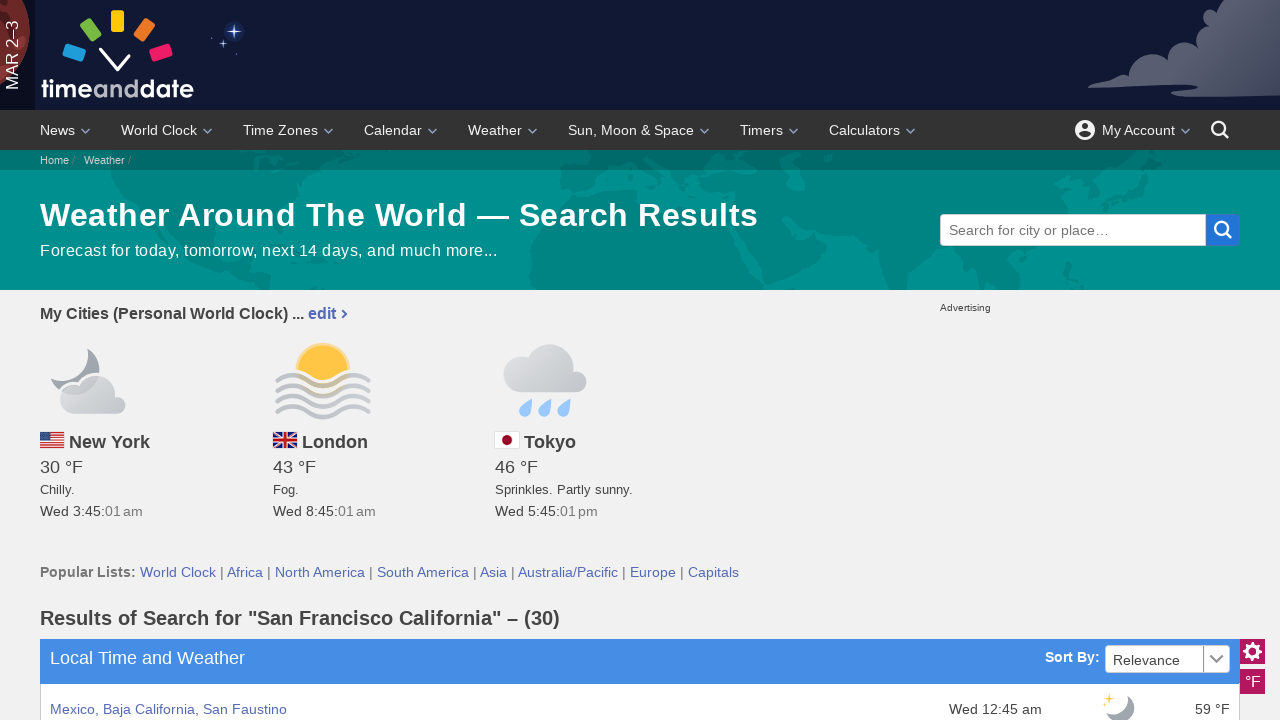

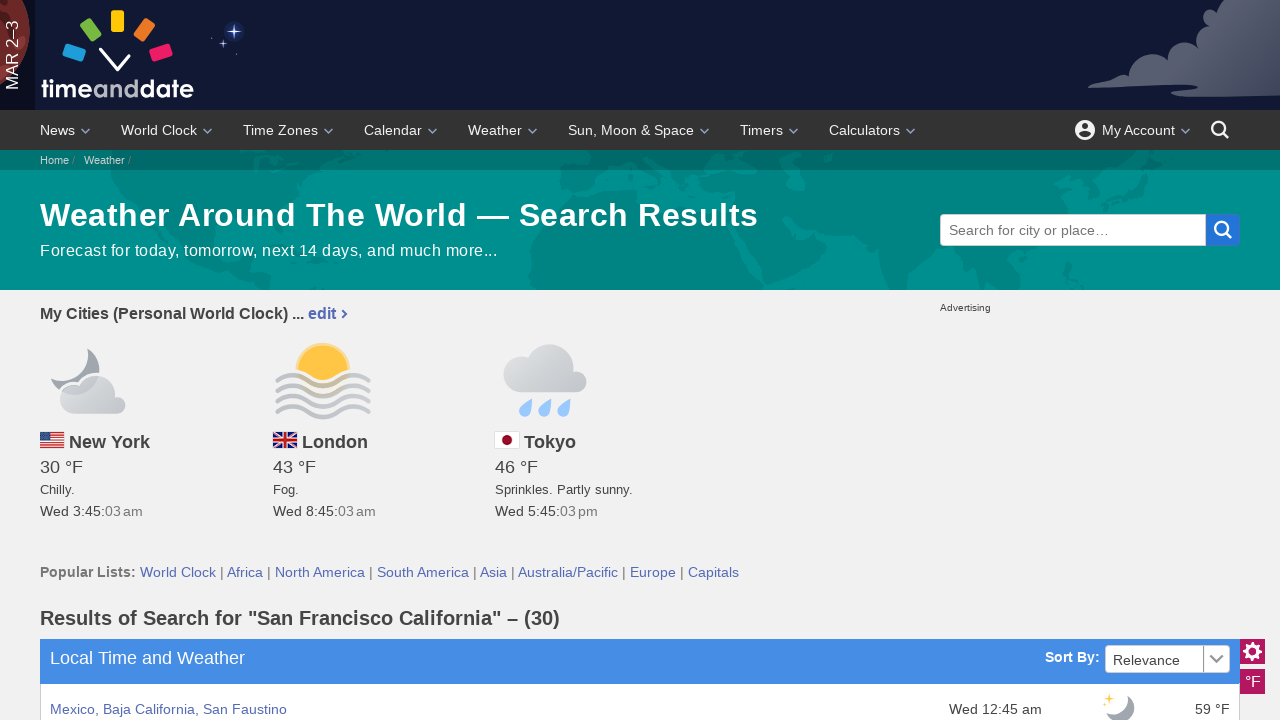